Navigates to GitHub topics page for "bot", waits for repository articles to load, and paginates through multiple pages of results while verifying topic tags are visible.

Starting URL: https://github.com/topics/bot?o=desc&s=updated

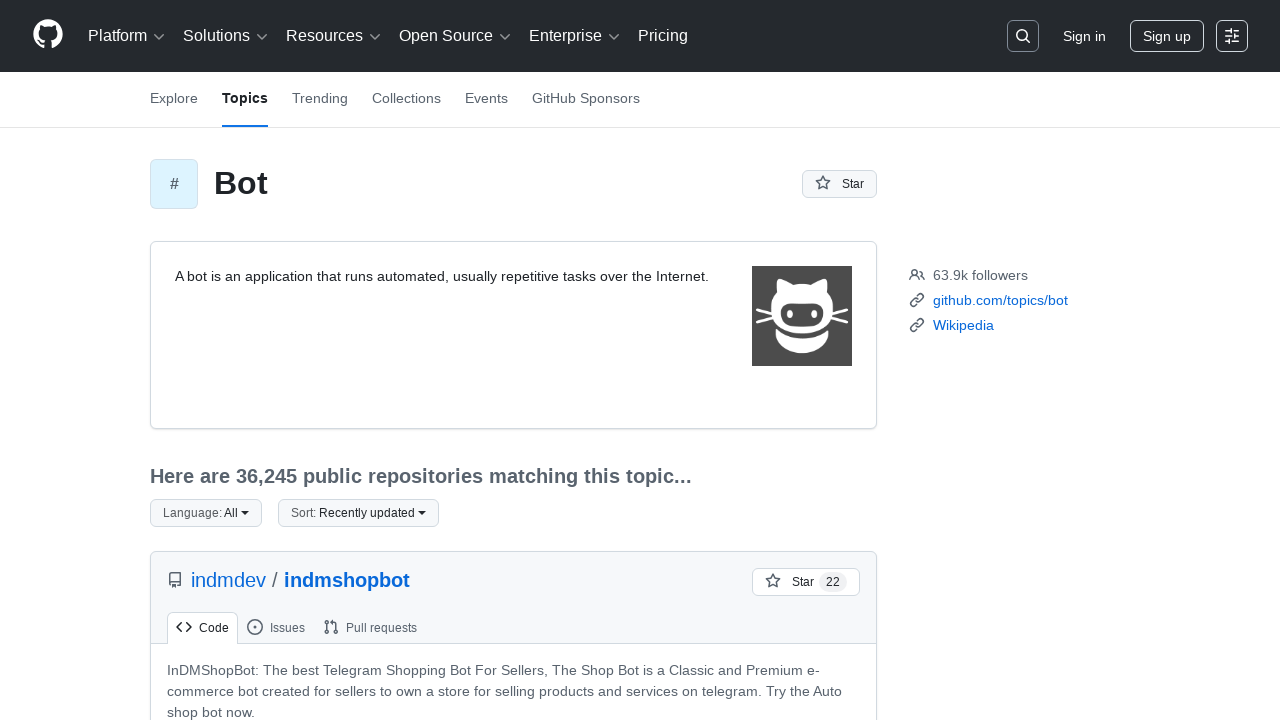

Waited for repository articles to load on first page
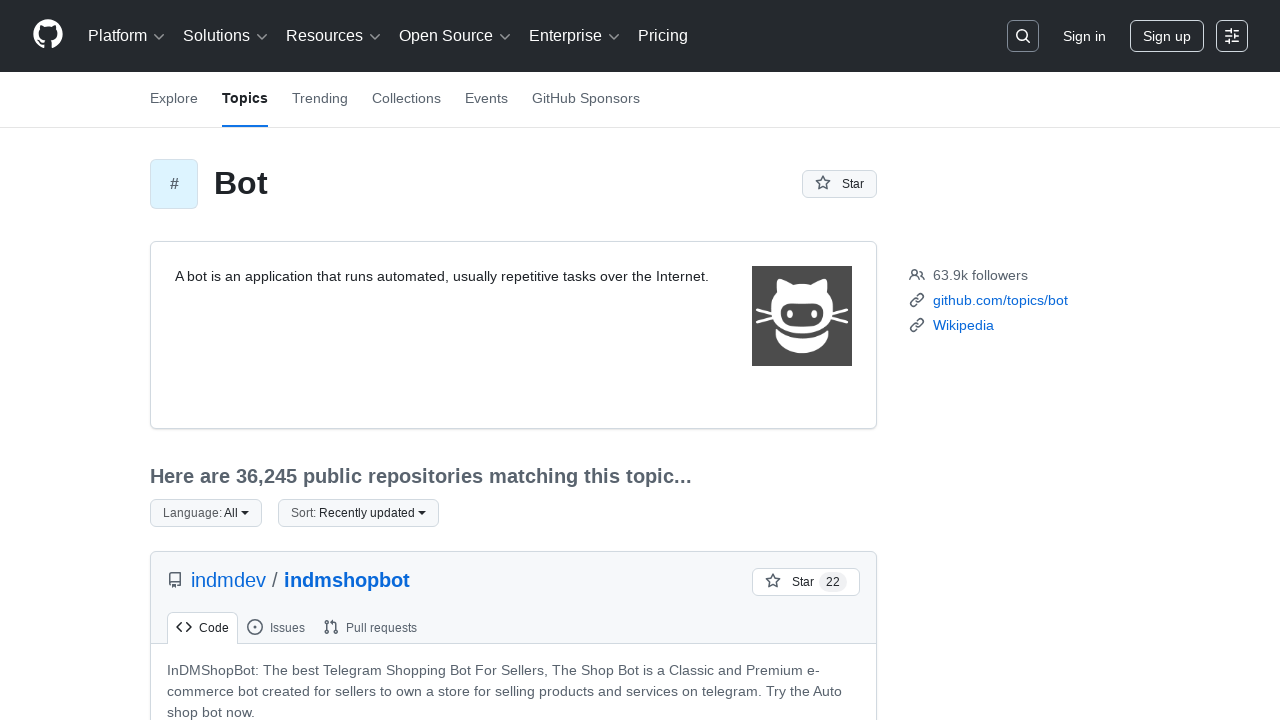

Verified topic tags are present in articles
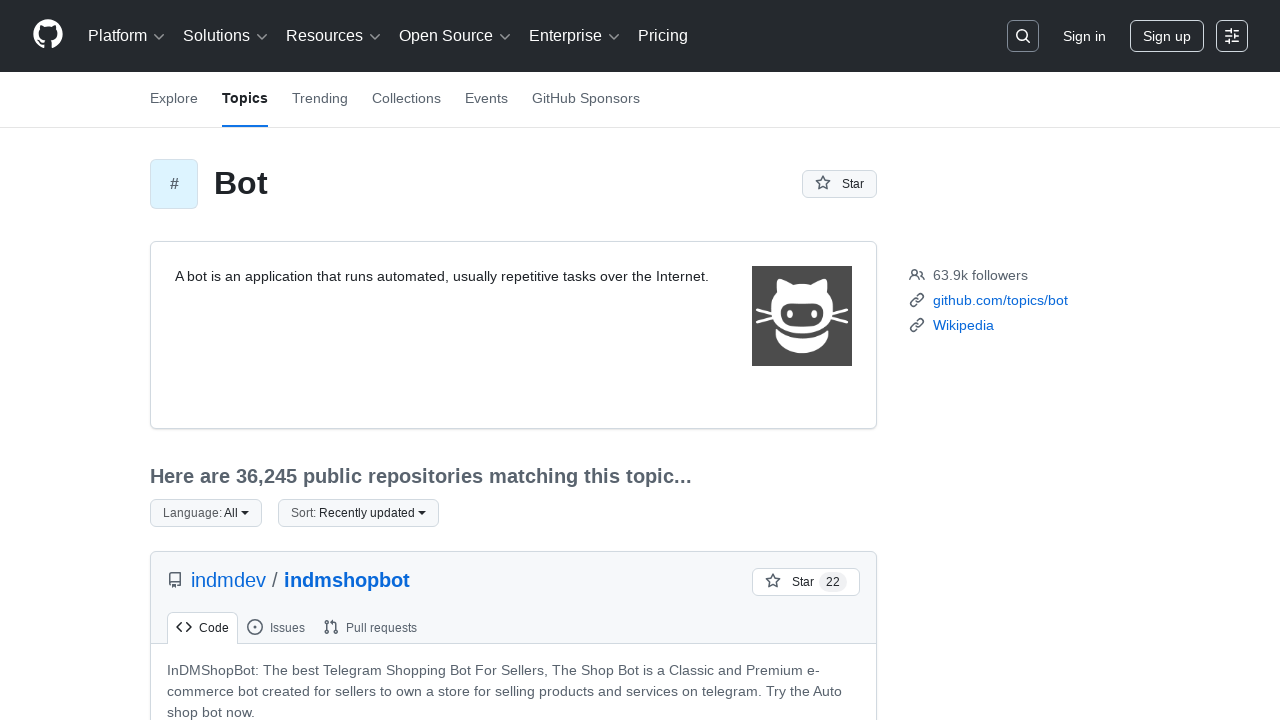

Navigated to page 2 of GitHub bot topics
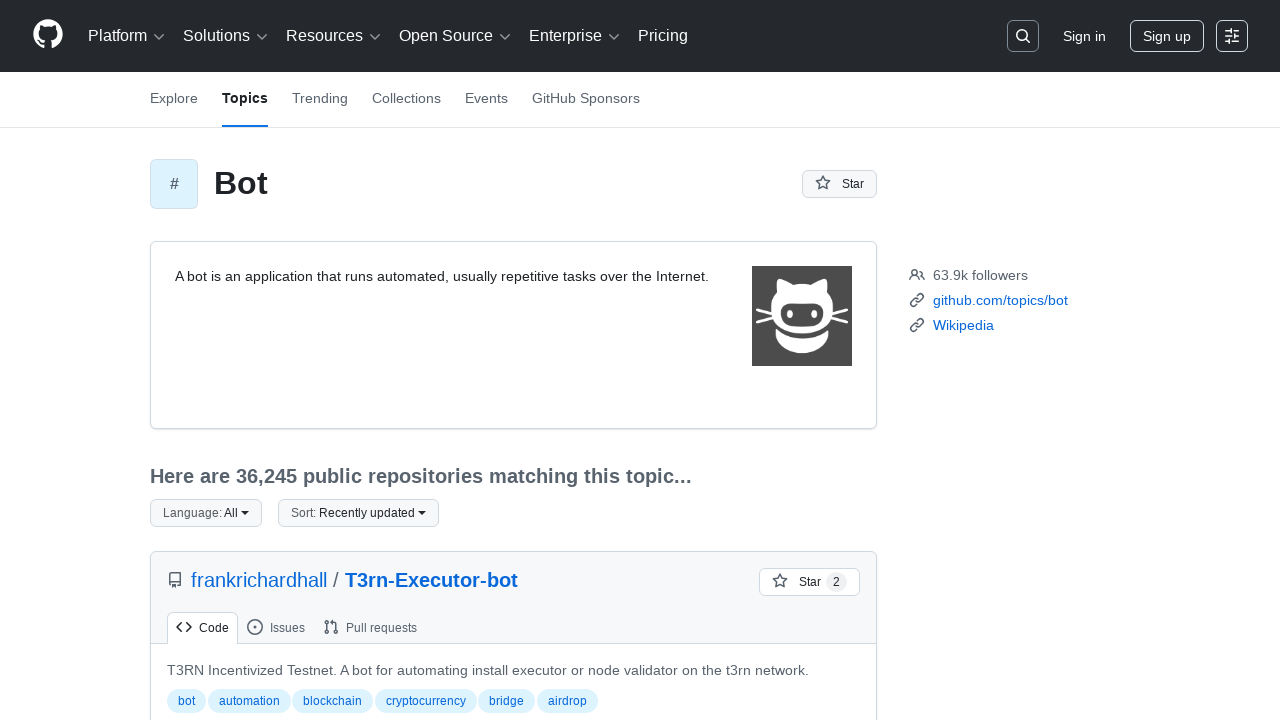

Waited for repository articles to load on page 2
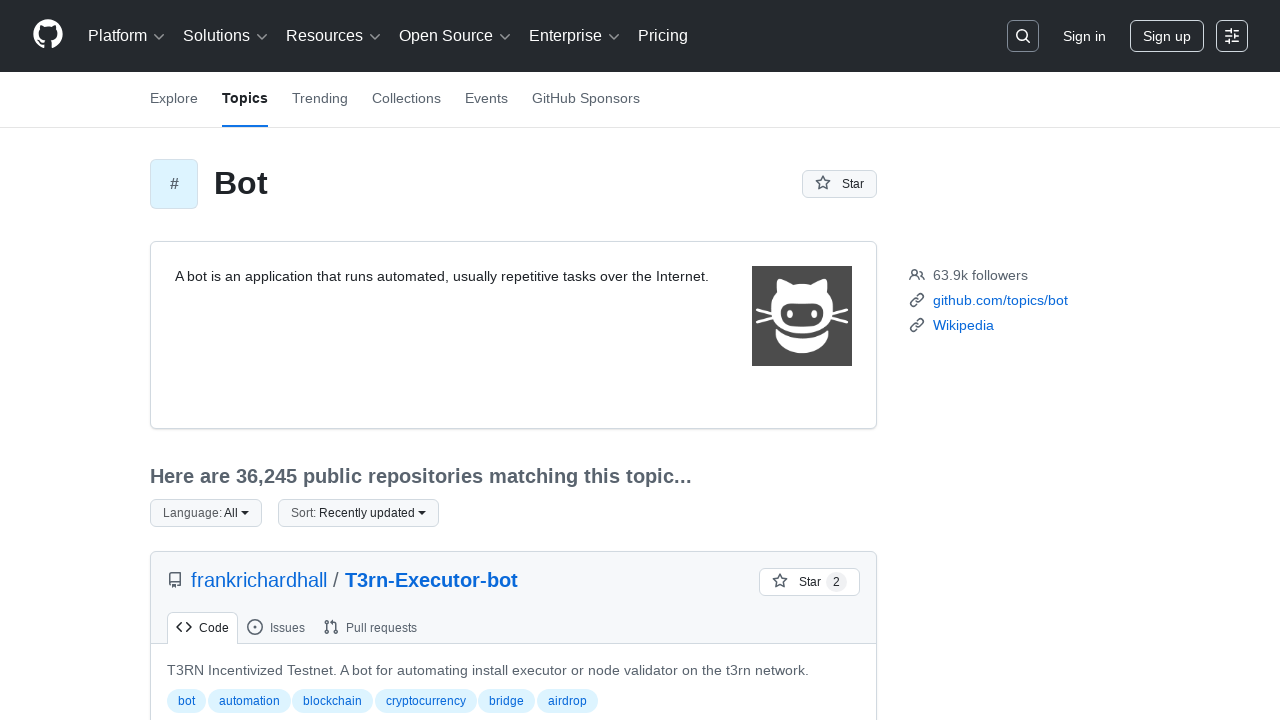

Verified topic tags are visible on page 2
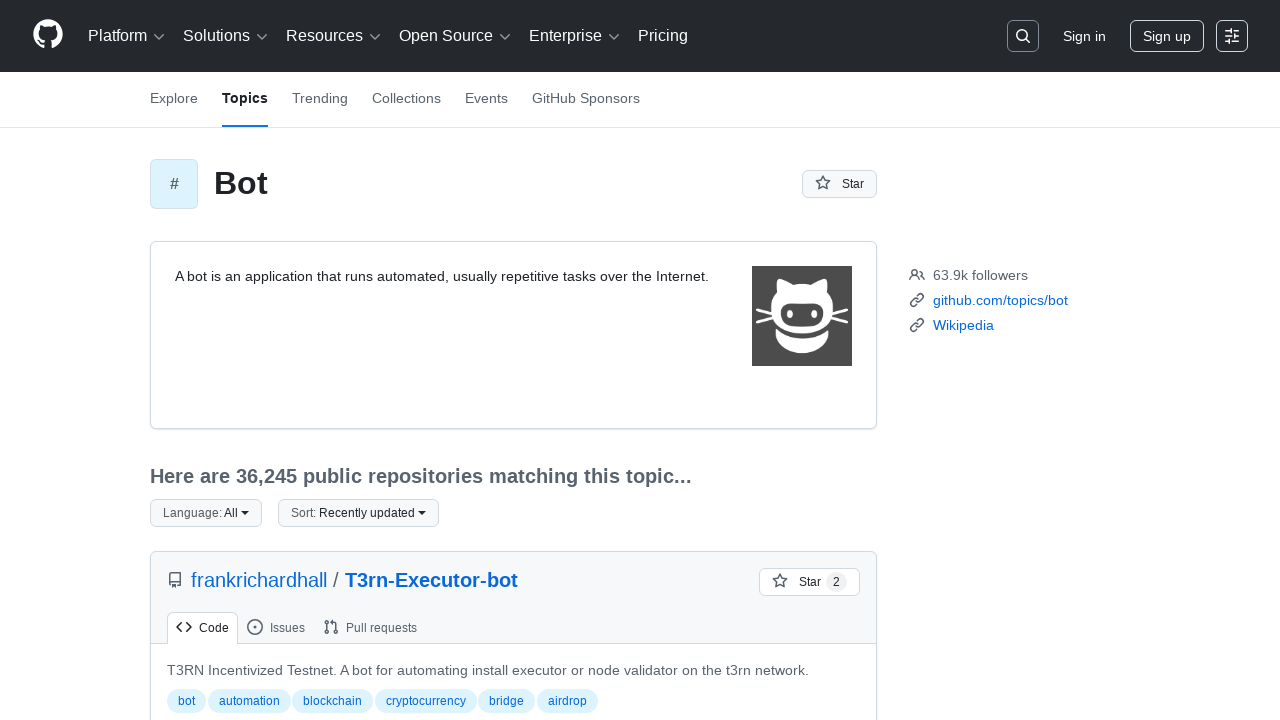

Navigated to page 3 of GitHub bot topics
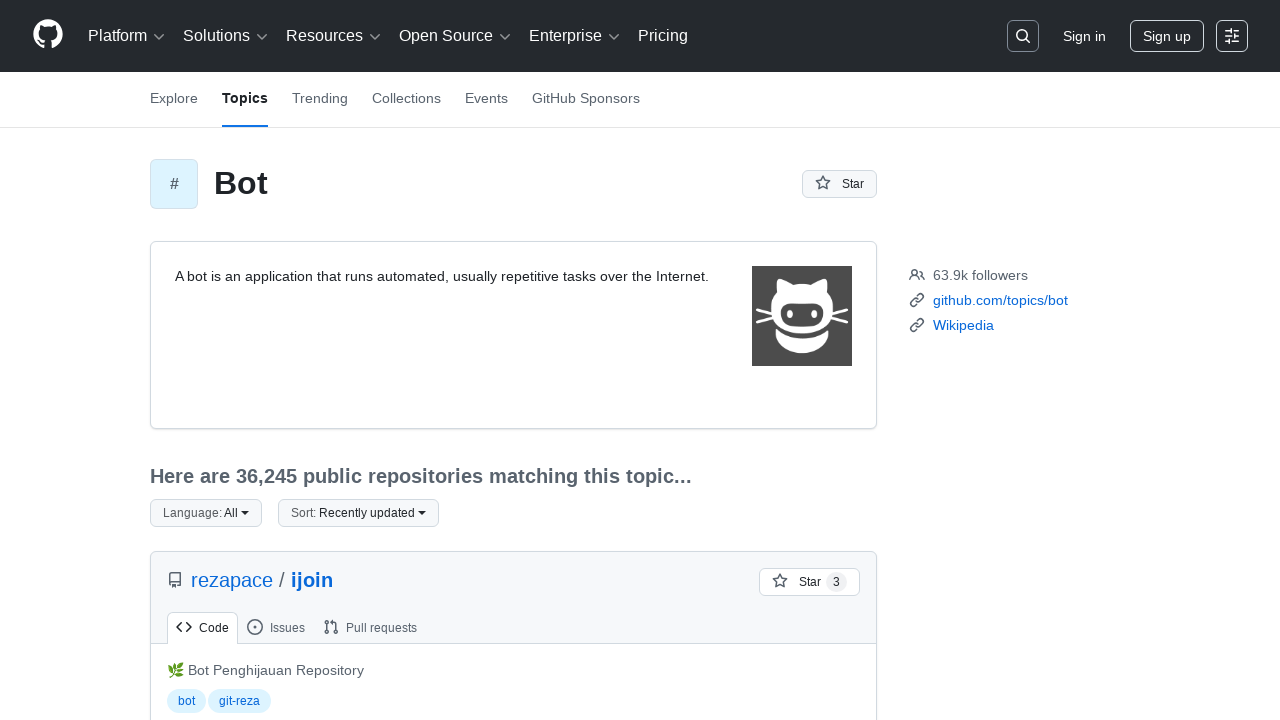

Waited for repository articles to load on page 3
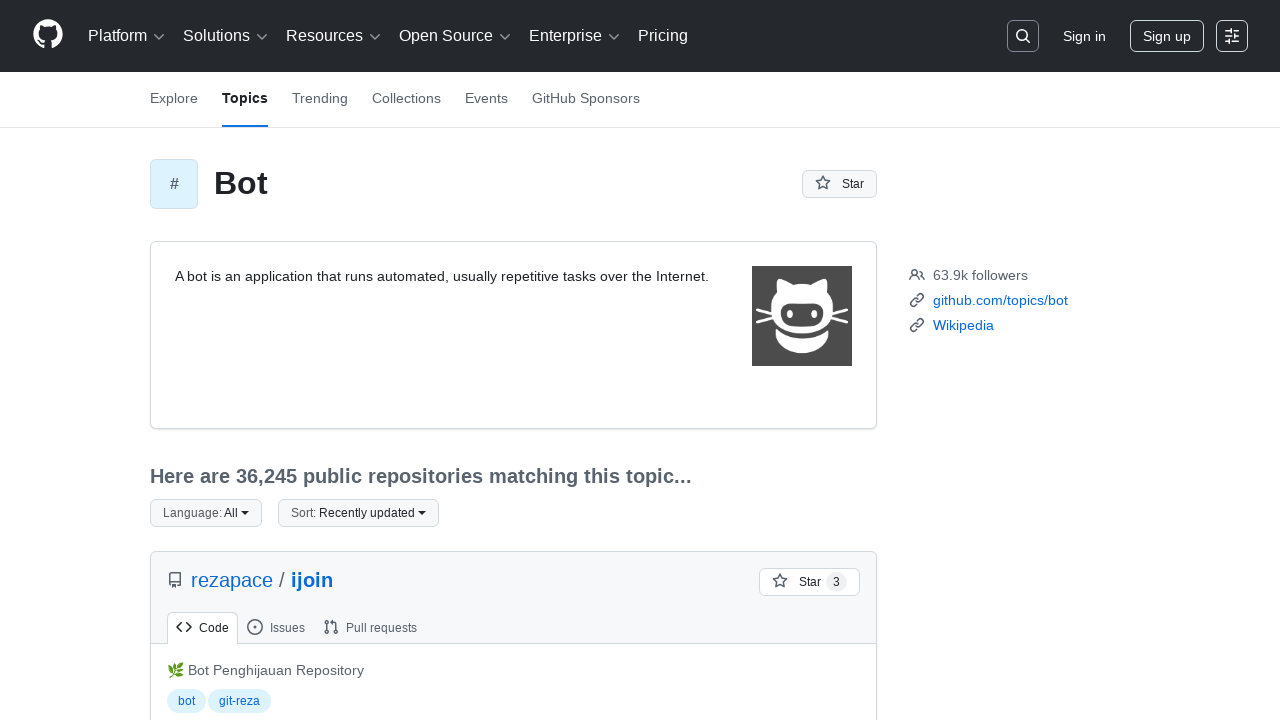

Verified topic tags are visible on page 3
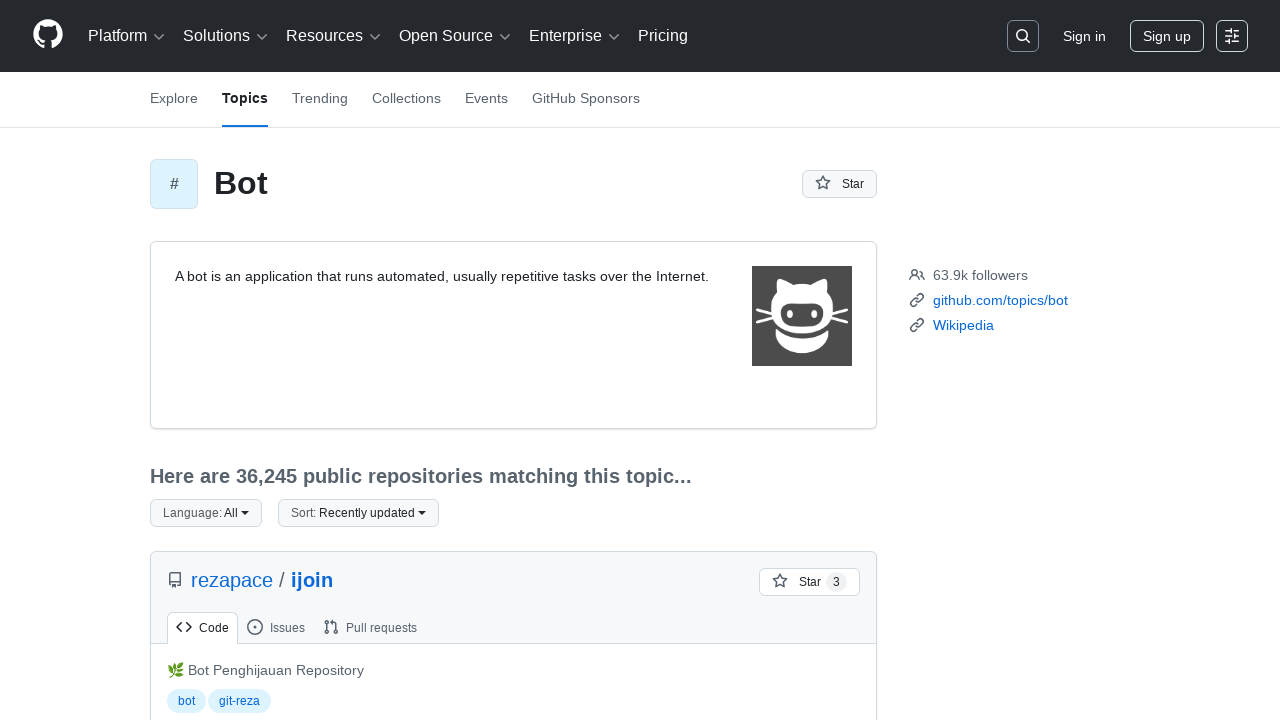

Navigated to page 4 of GitHub bot topics
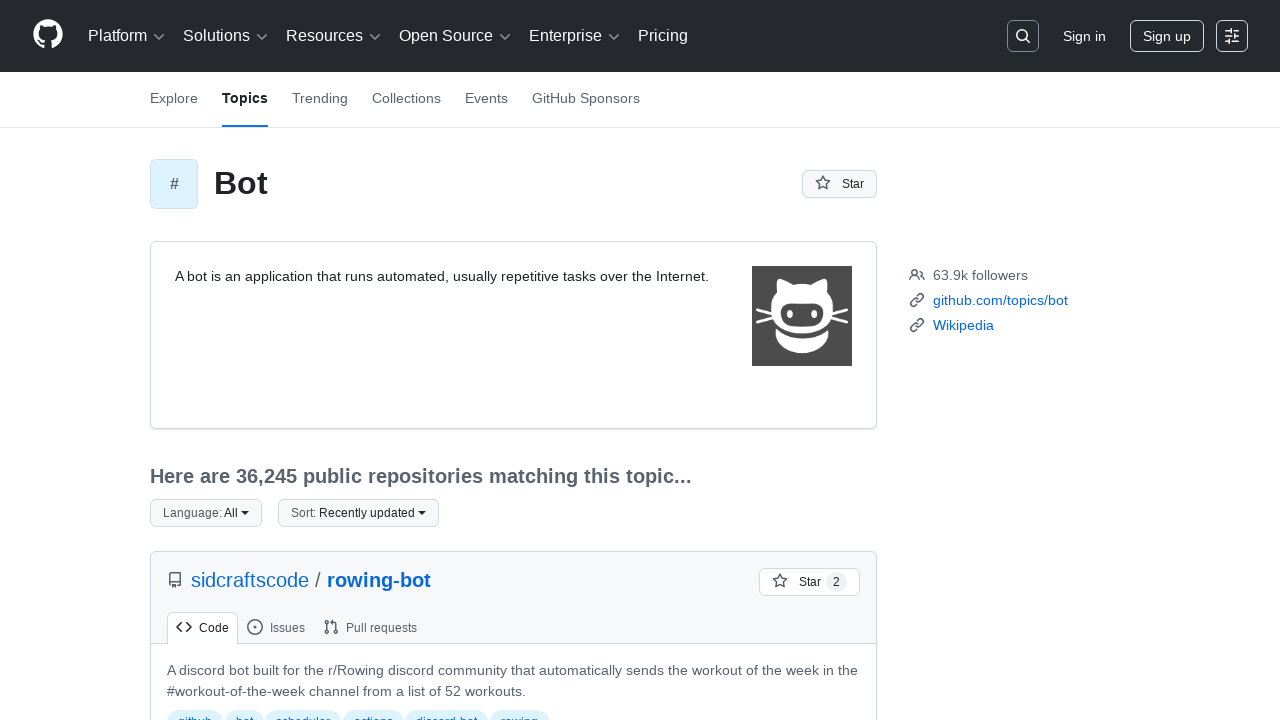

Waited for repository articles to load on page 4
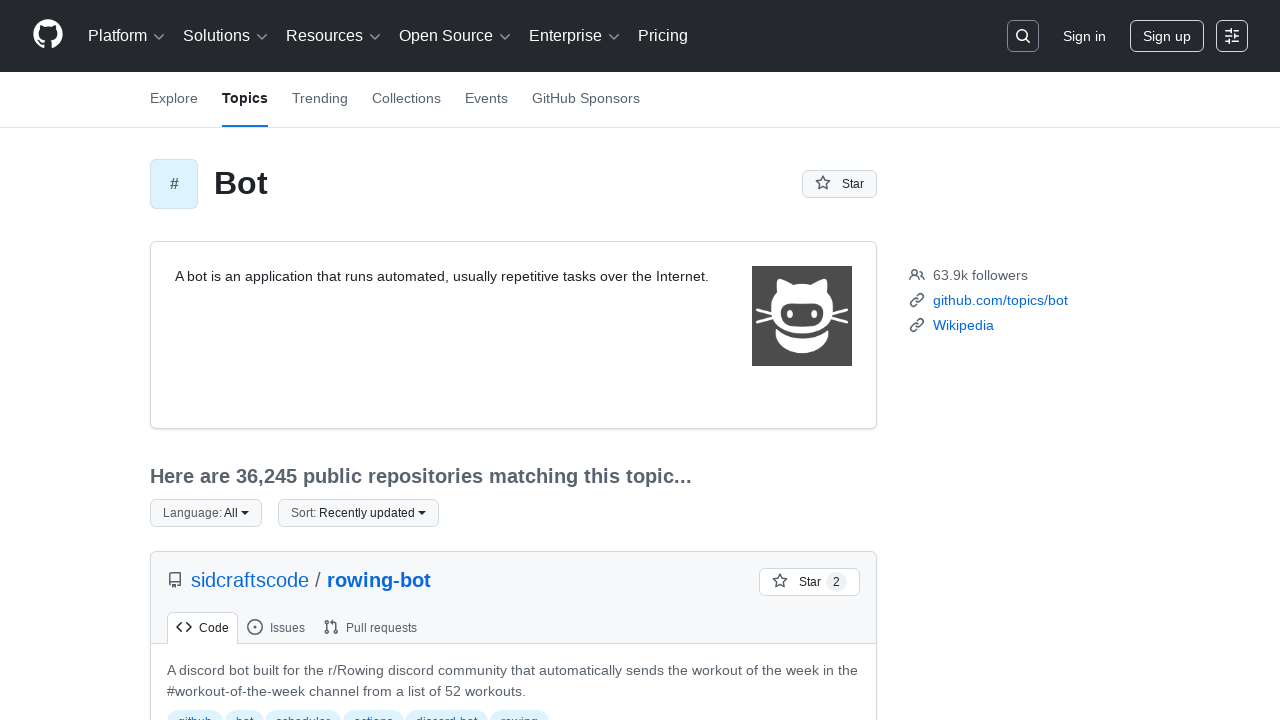

Verified topic tags are visible on page 4
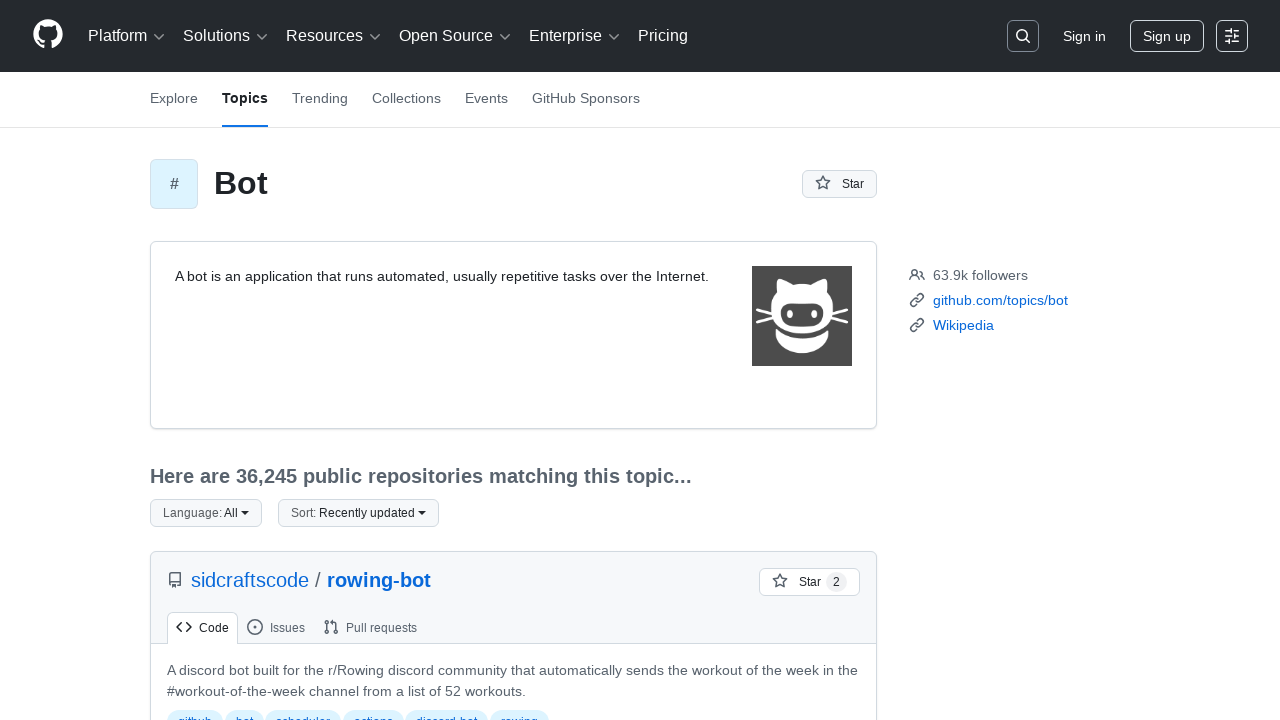

Navigated to page 5 of GitHub bot topics
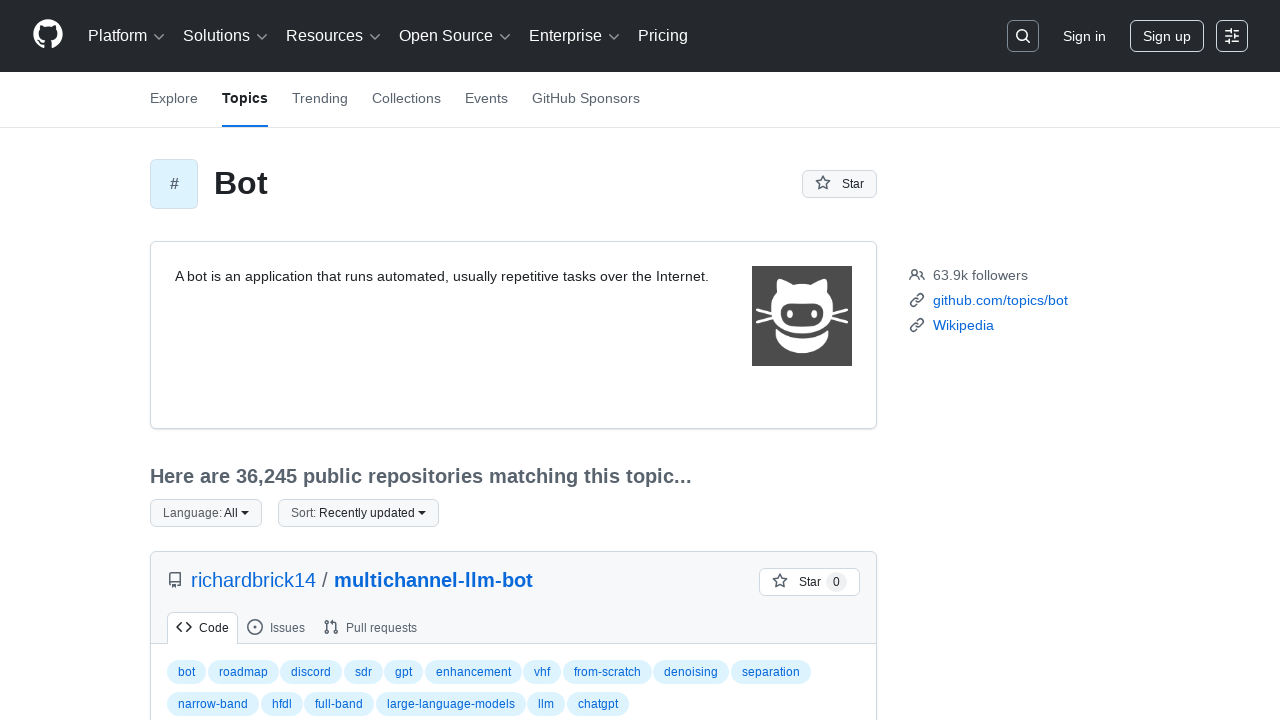

Waited for repository articles to load on page 5
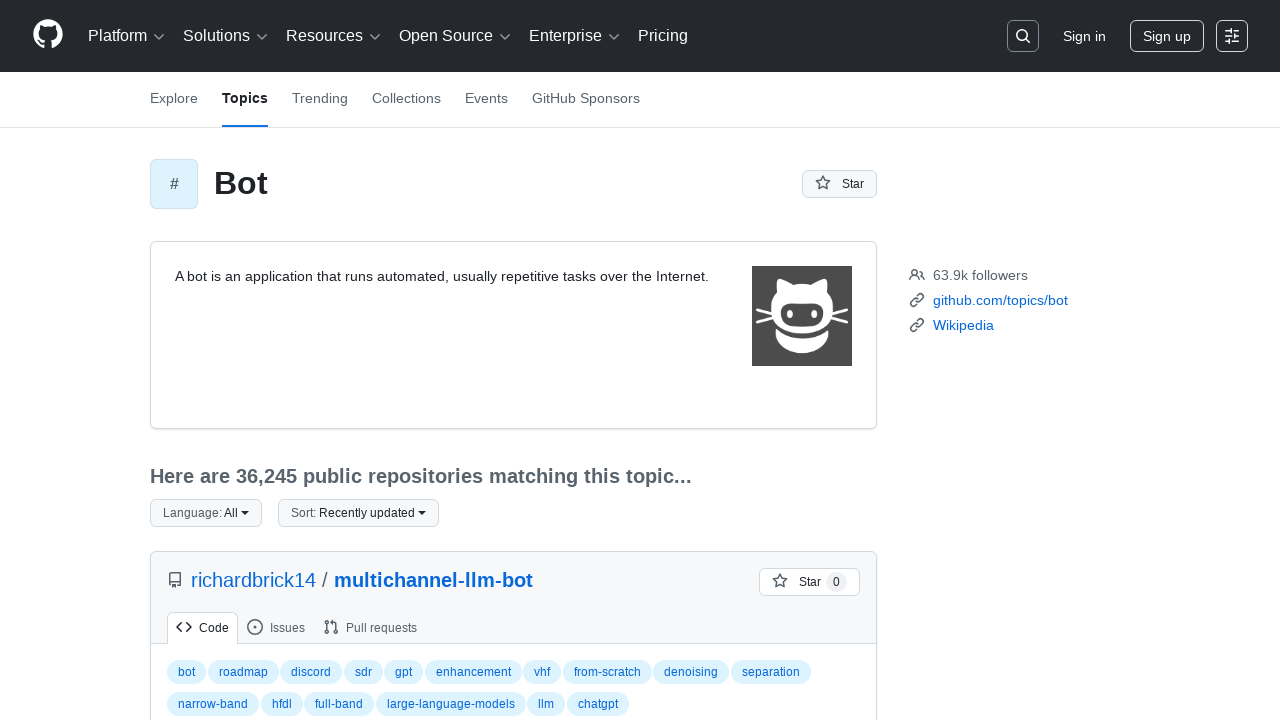

Verified topic tags are visible on page 5
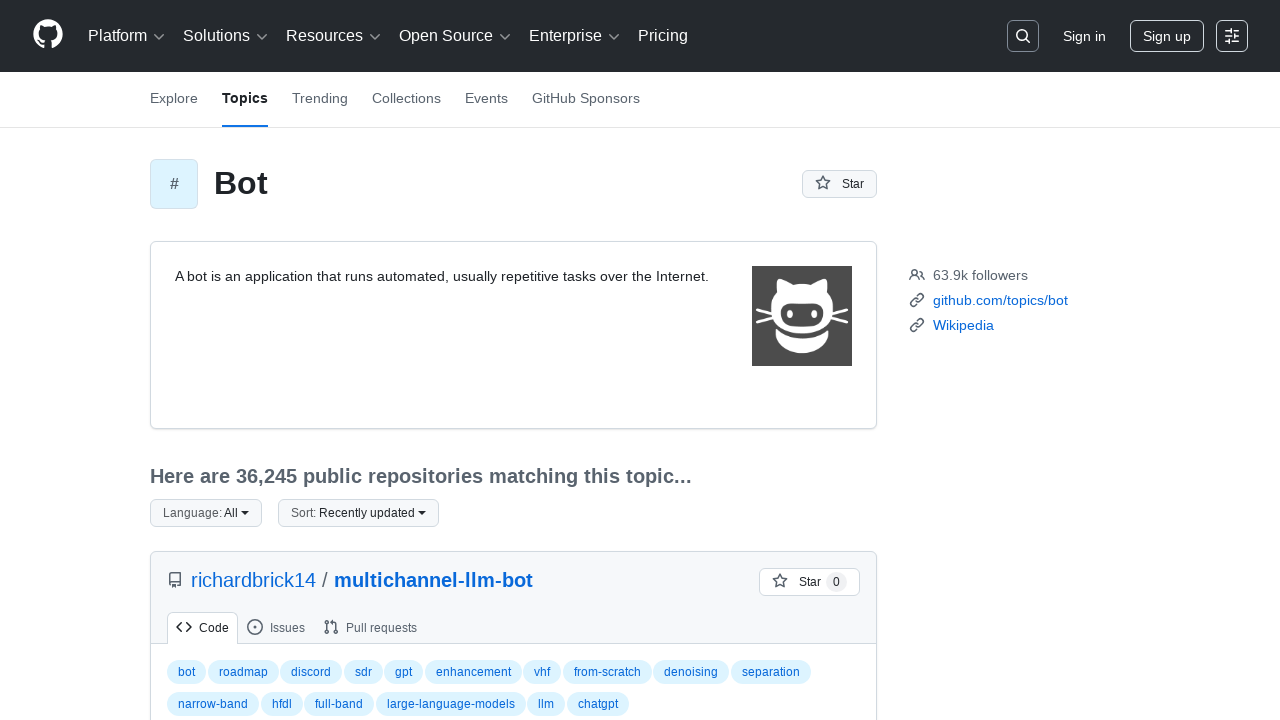

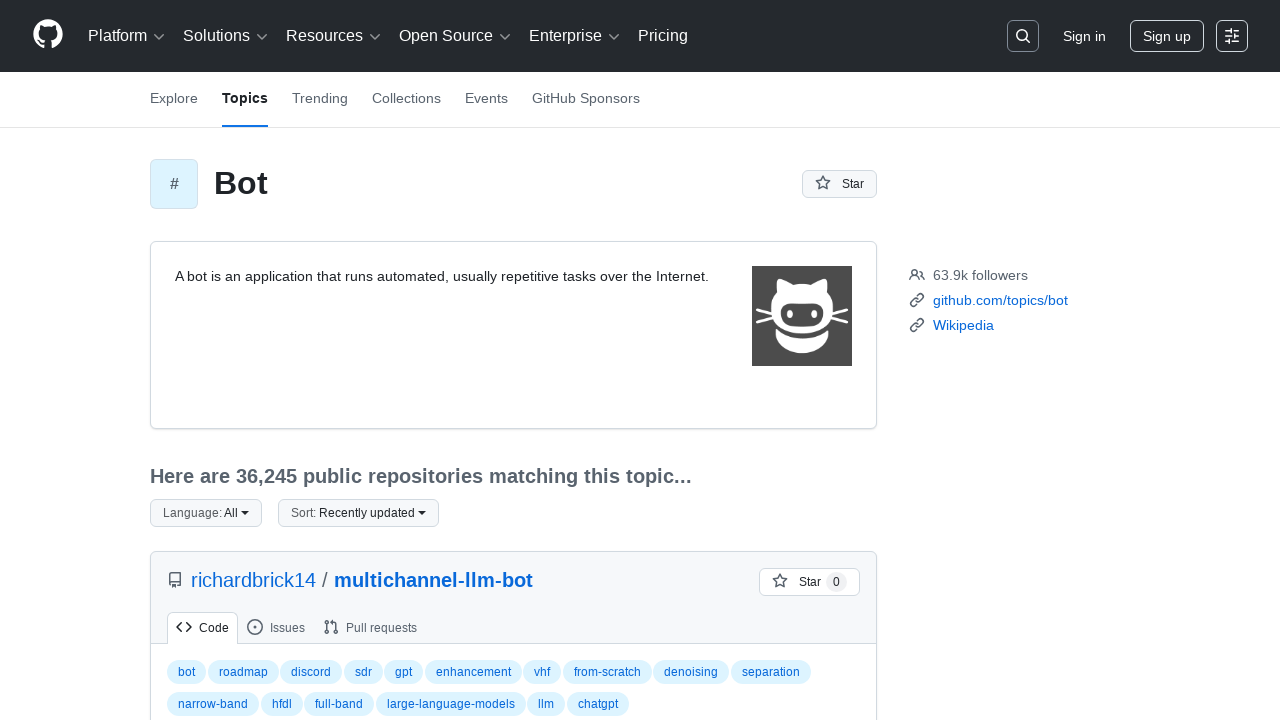